Tests dropdown functionality by selecting "Option 1" from a dropdown menu and verifying it becomes selected

Starting URL: https://the-internet.herokuapp.com/dropdown

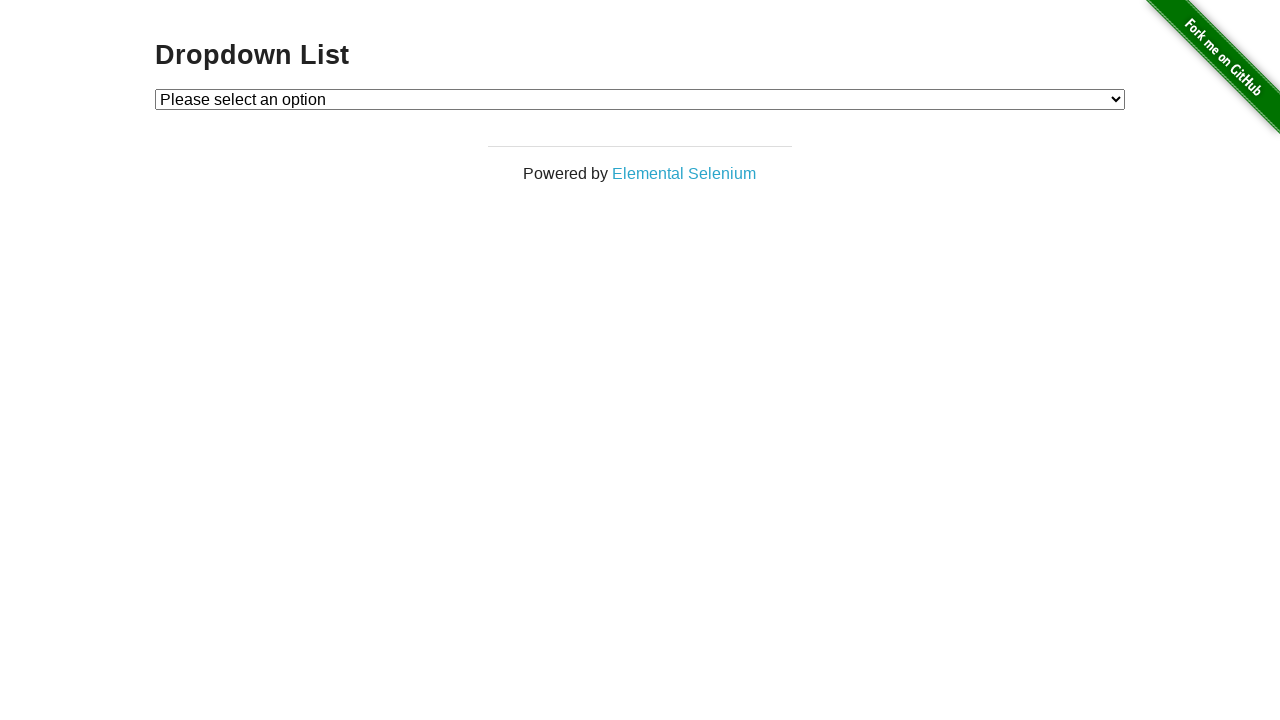

Navigated to dropdown test page
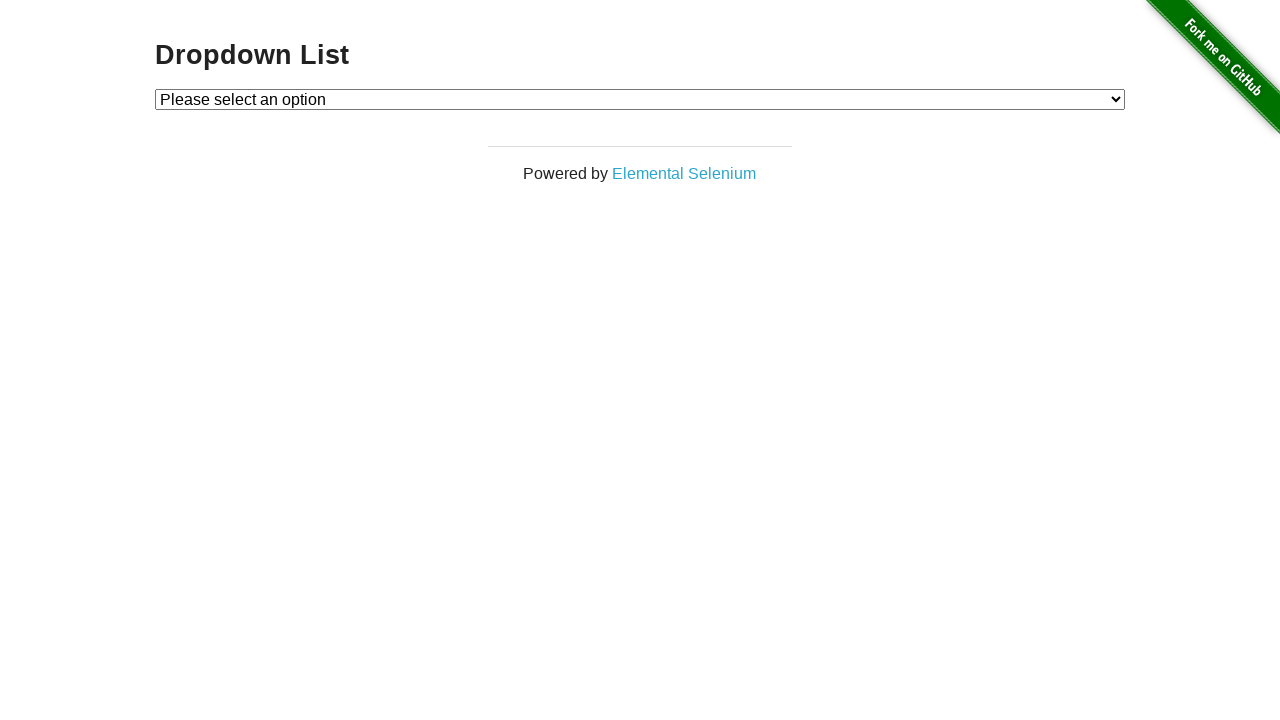

Selected 'Option 1' from dropdown menu on #dropdown
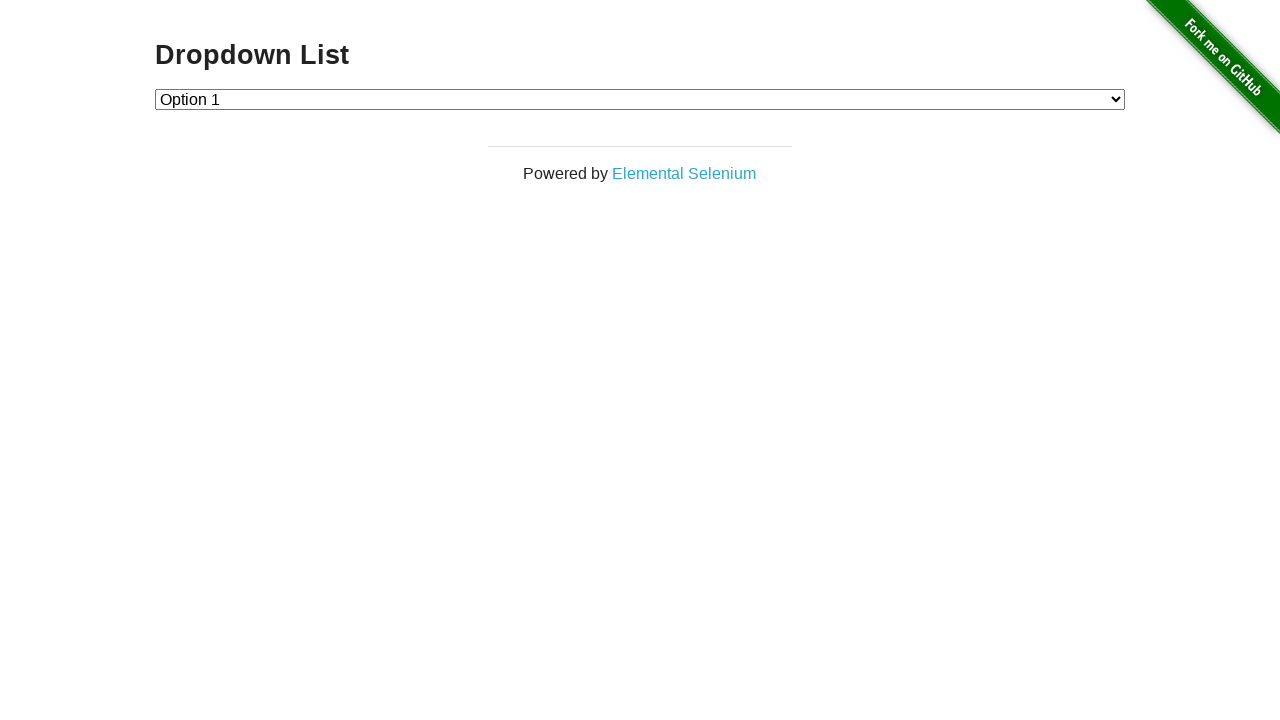

Located the selected dropdown option
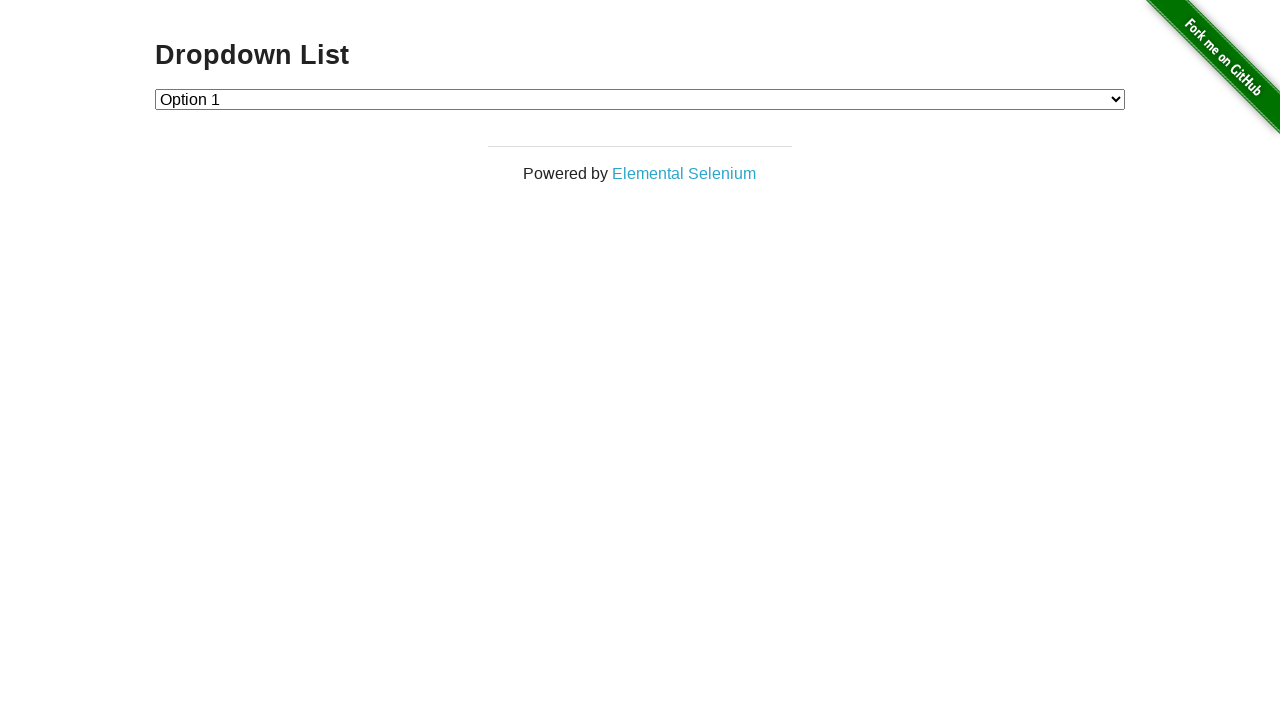

Verified that 'Option 1' is the selected option
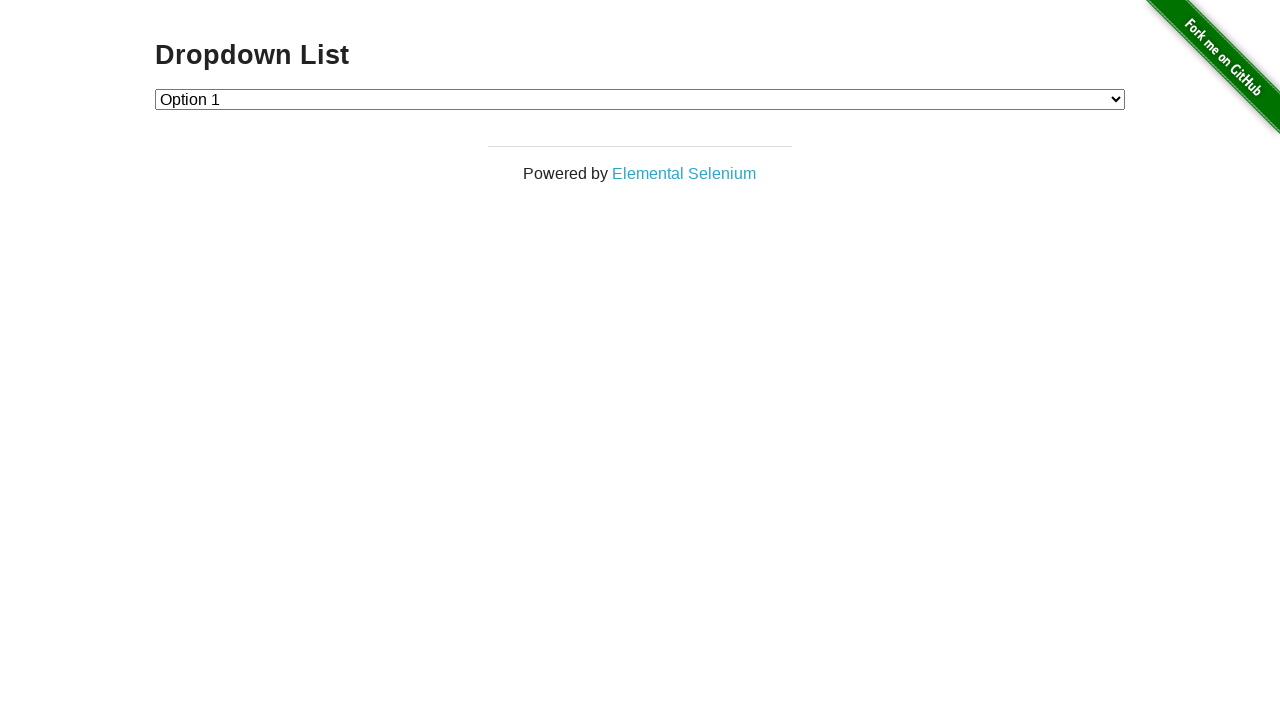

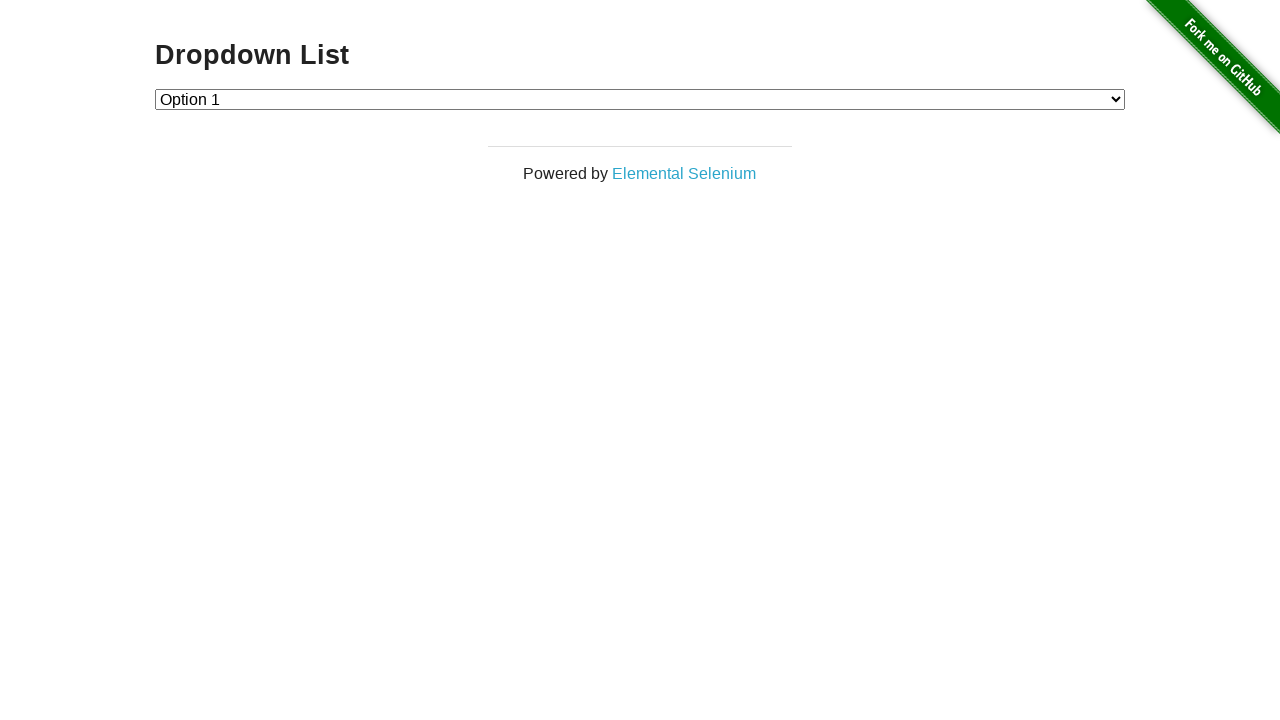